Tests handling of a JavaScript prompt alert by clicking the button, entering text, and accepting the prompt

Starting URL: https://the-internet.herokuapp.com/javascript_alerts

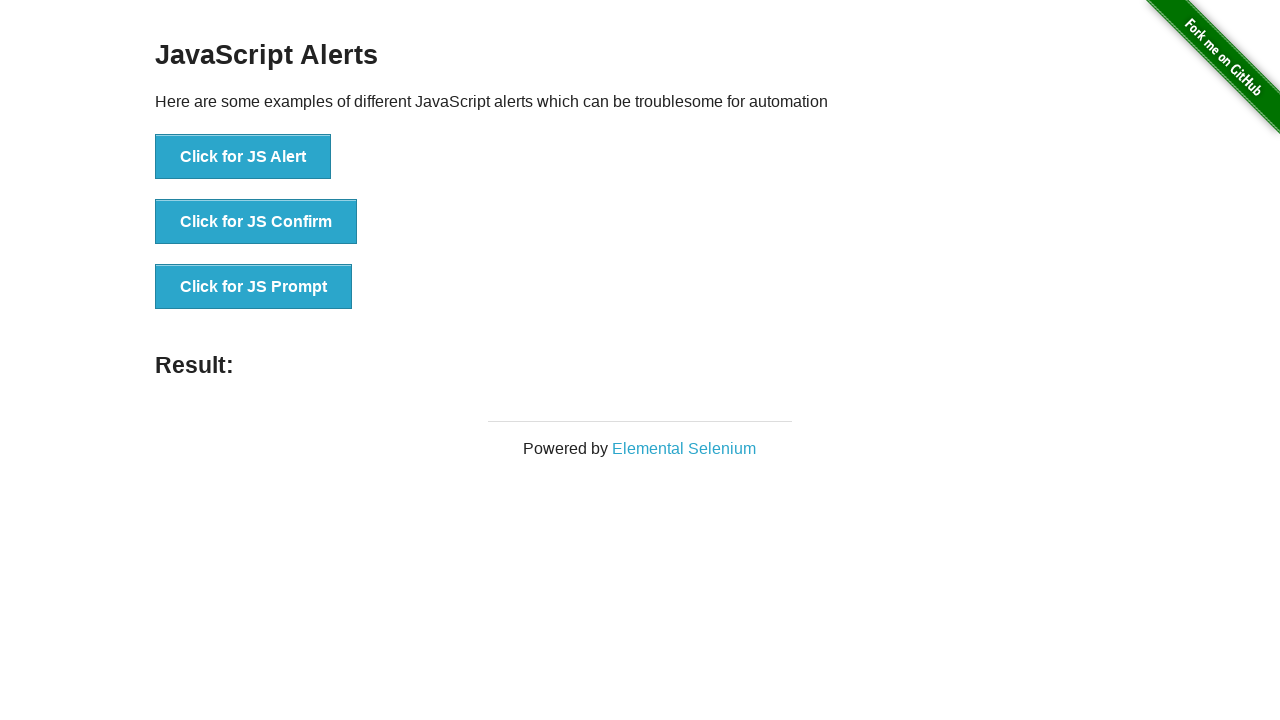

Set up dialog handler to accept prompt with text 'Test Automation'
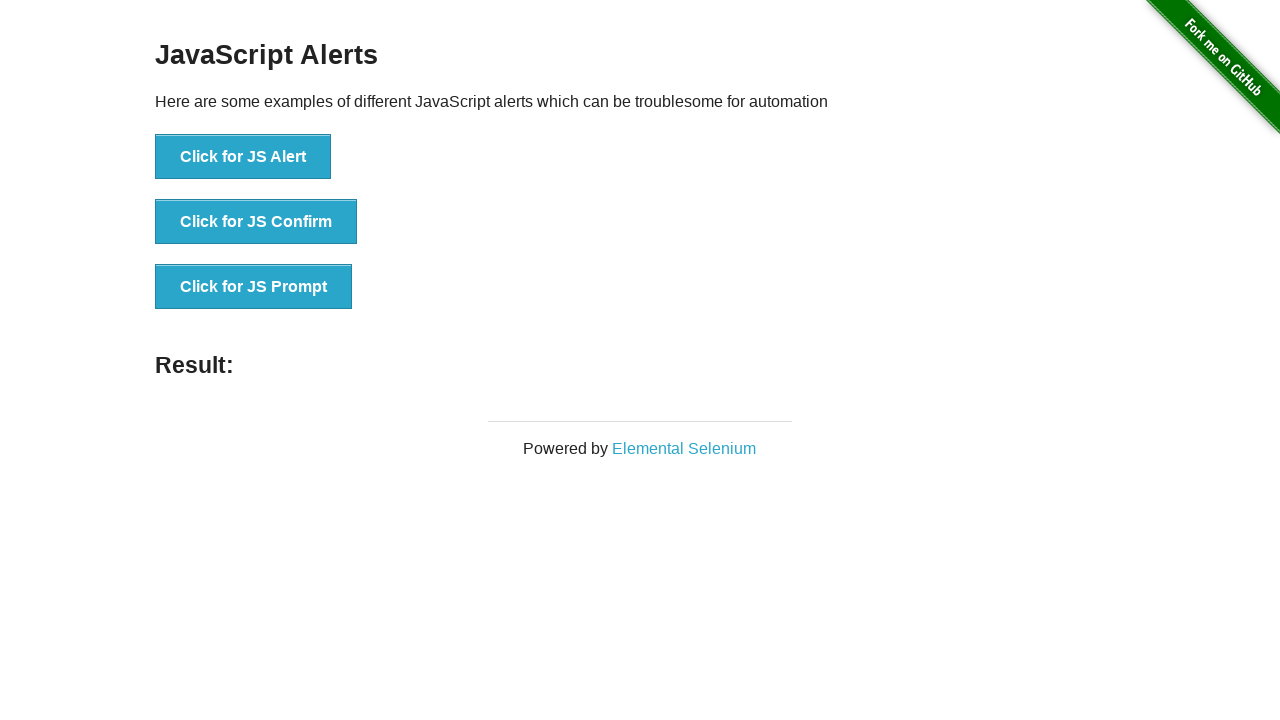

Clicked button to trigger JavaScript prompt alert at (254, 287) on li:nth-of-type(3) > button
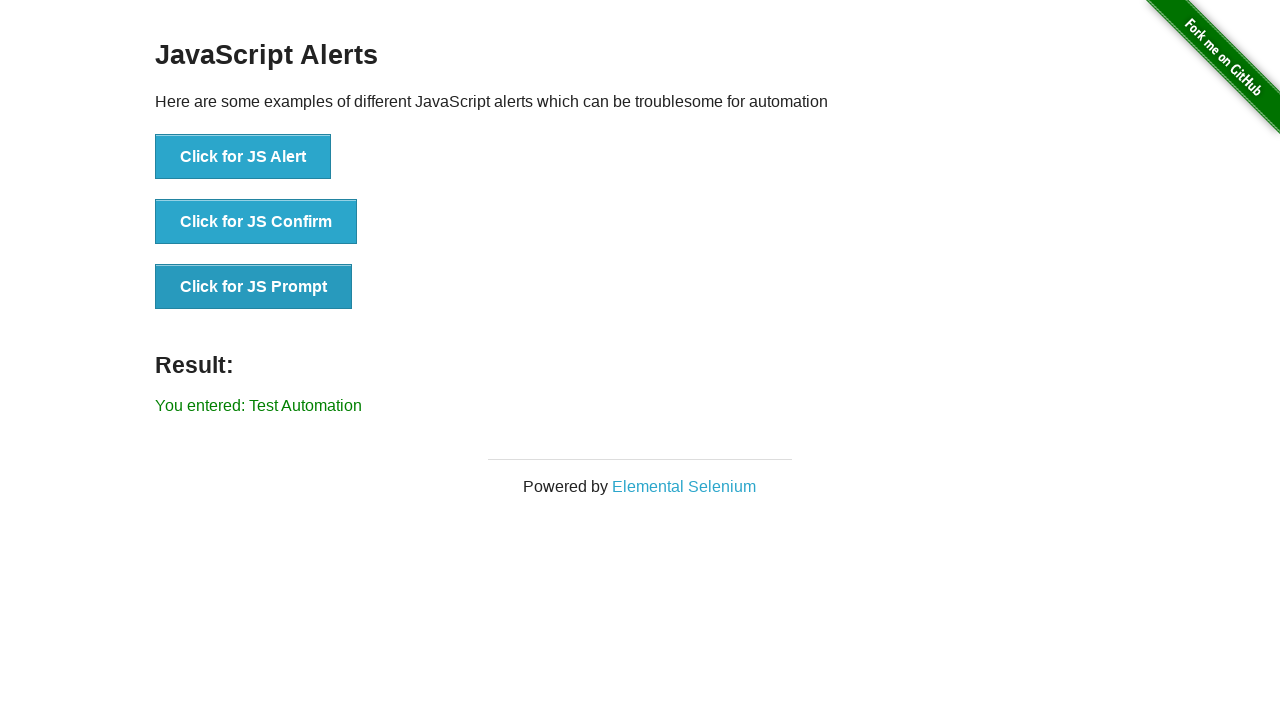

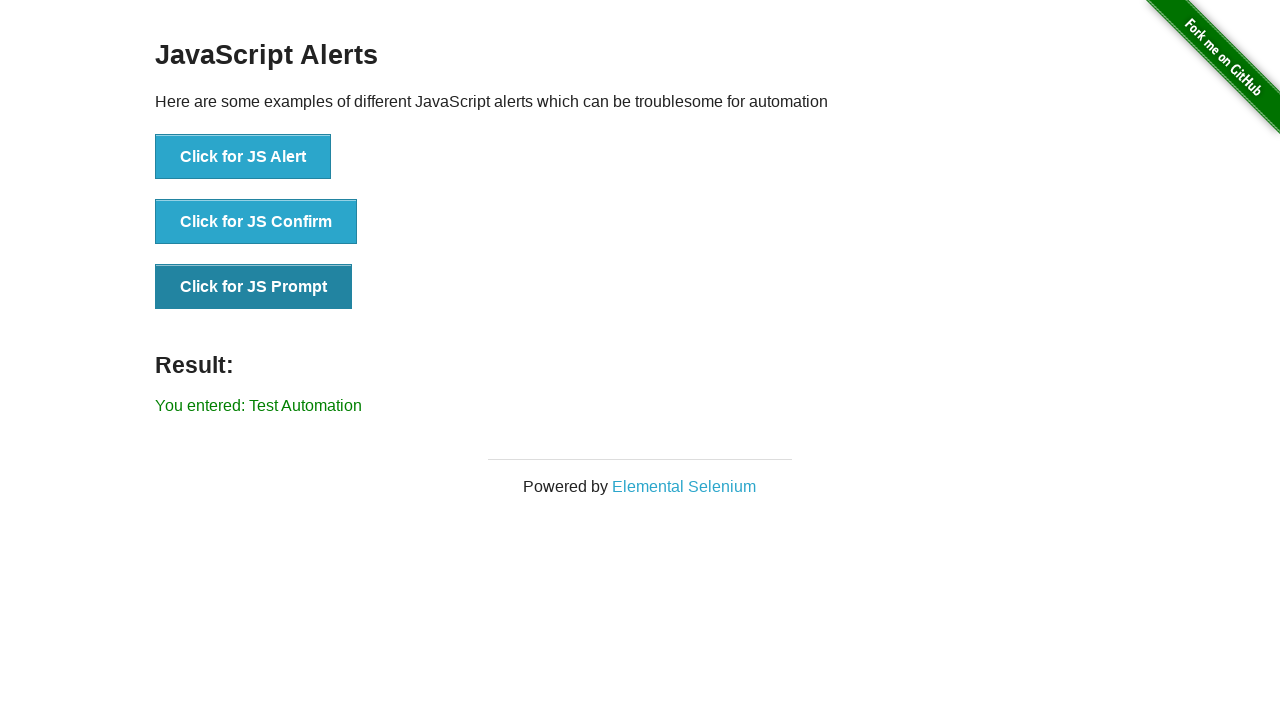